Tests extracting text content from page elements by getting text from h1 and h2 title elements

Starting URL: https://testautomationpractice.blogspot.com/

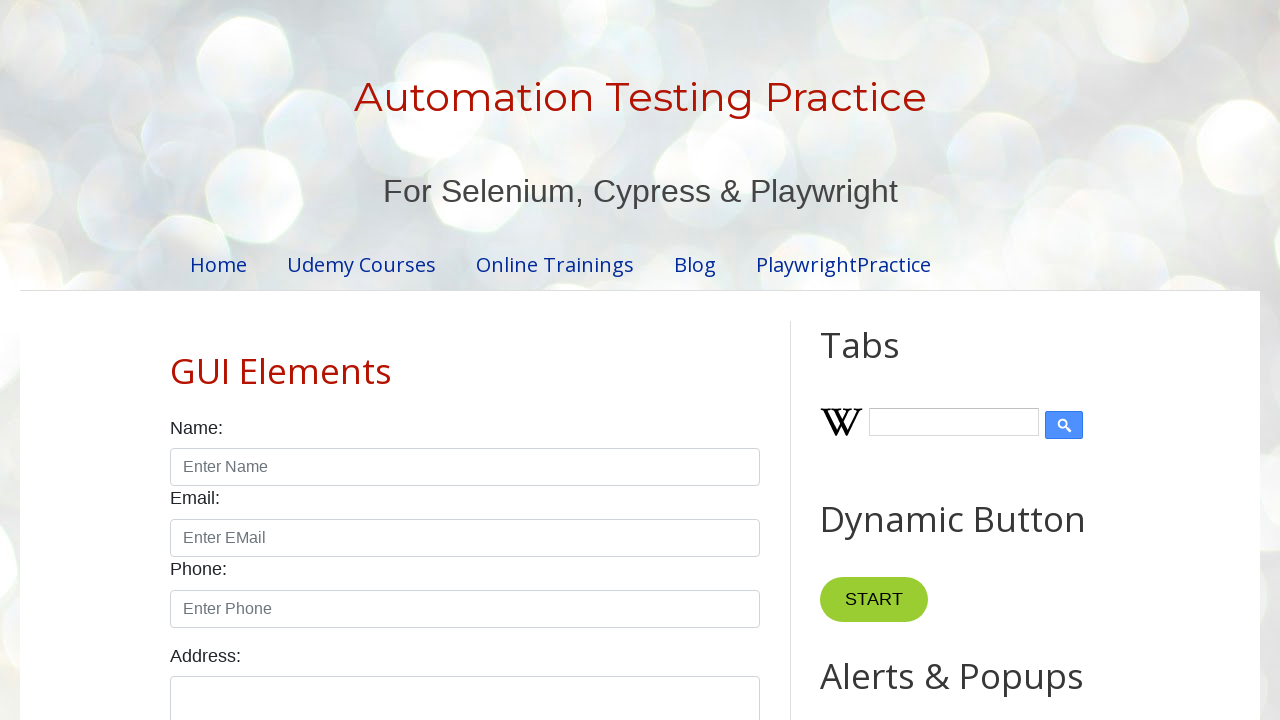

Navigated to test automation practice website
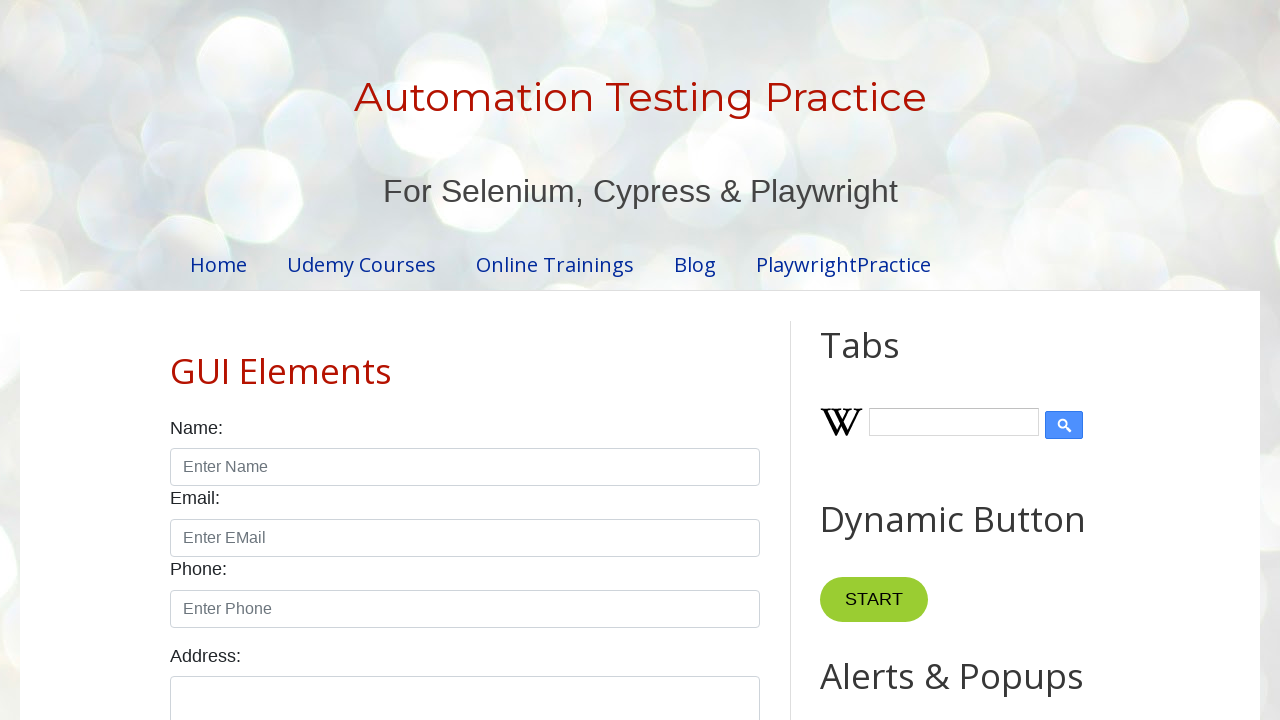

Extracted text content from h1 title element
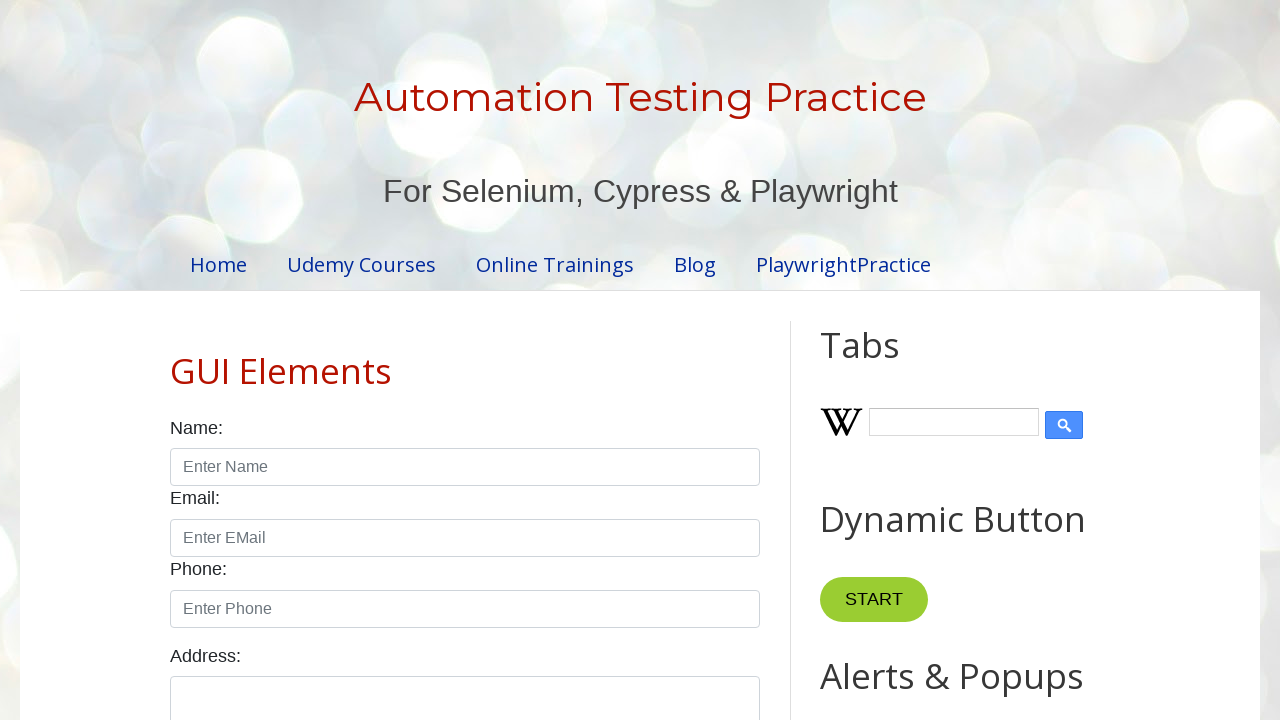

Extracted text contents from all h2 title elements
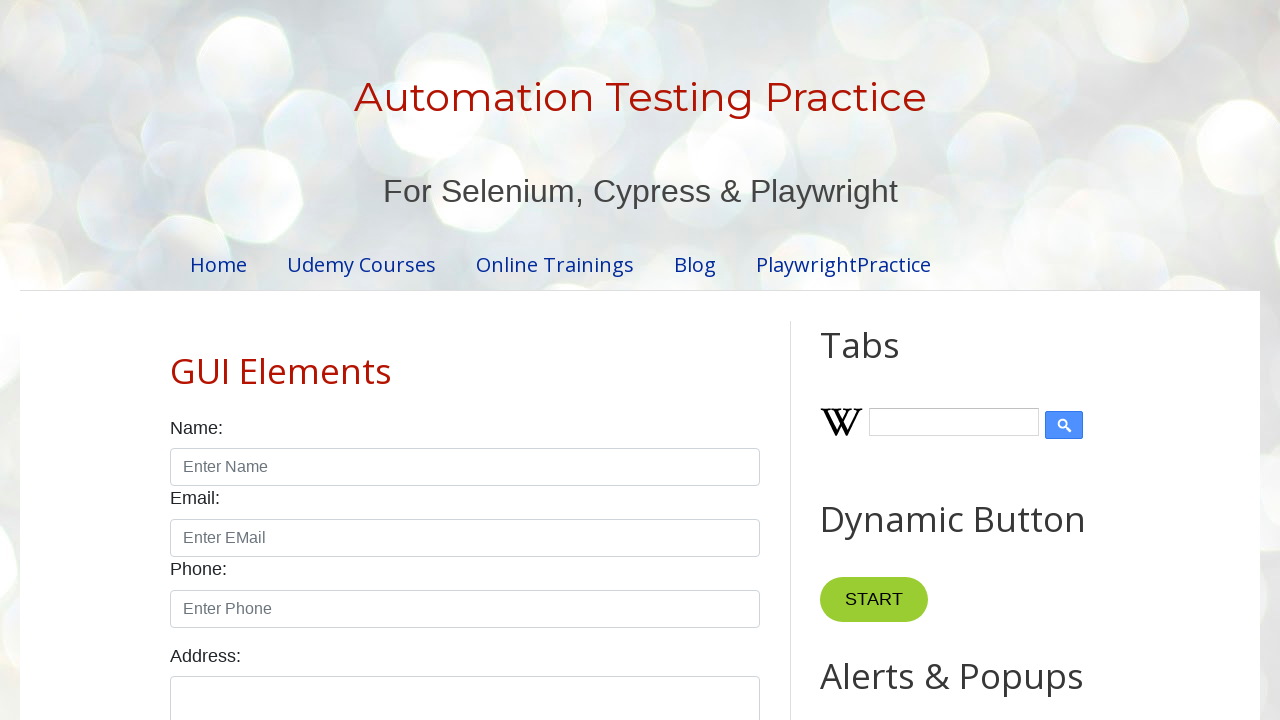

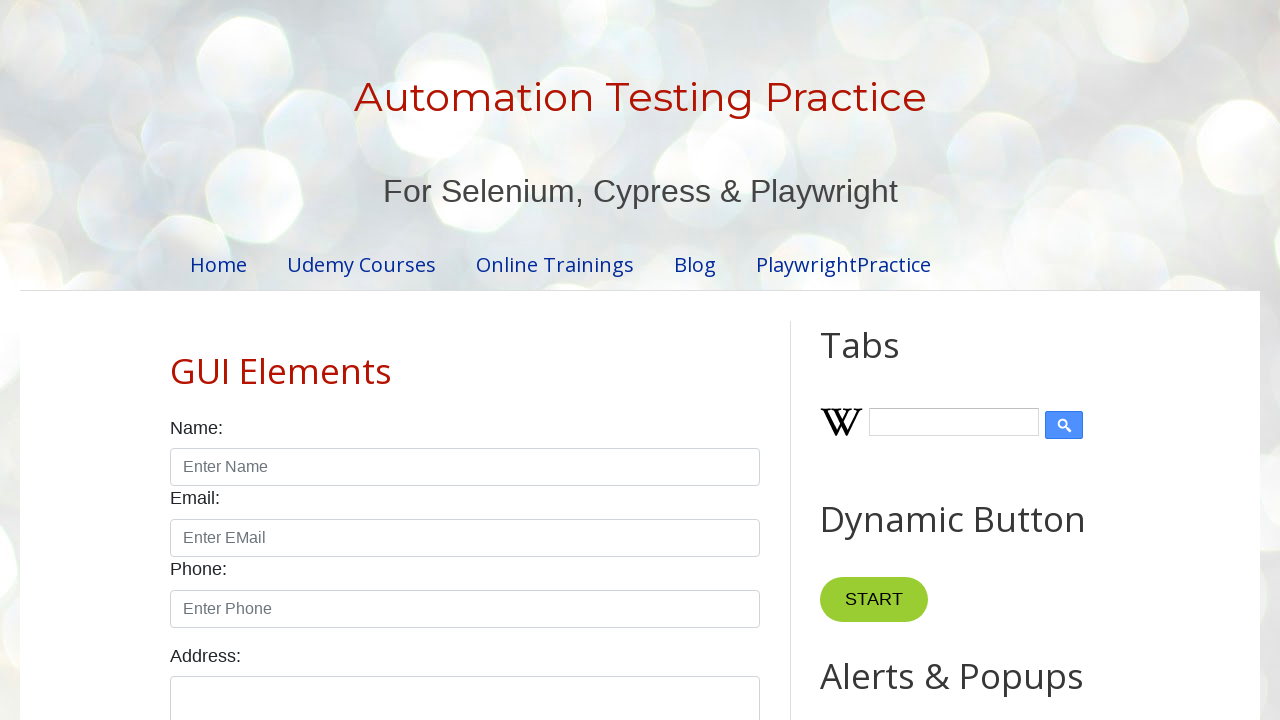